Tests that the power field handles mixed alphanumeric input

Starting URL: https://carros-crud.vercel.app/

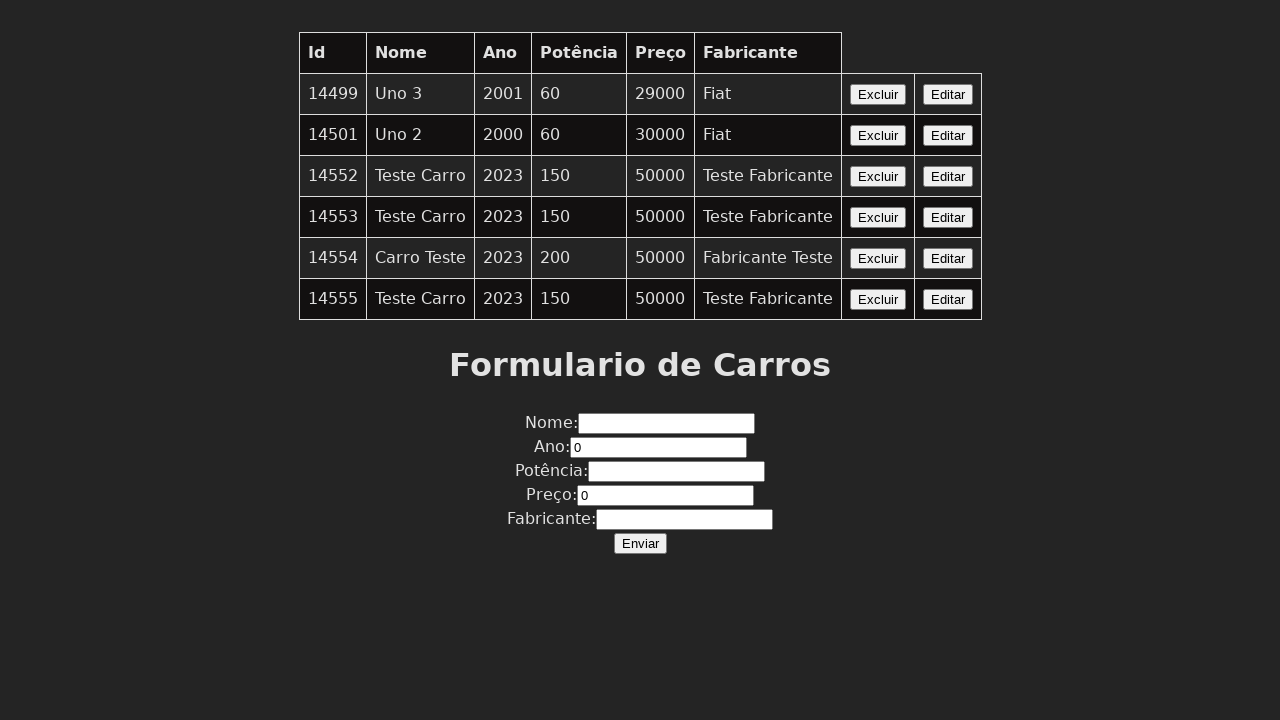

Filled potencia field with mixed alphanumeric input 'abc123' to test validation on input[name='potencia']
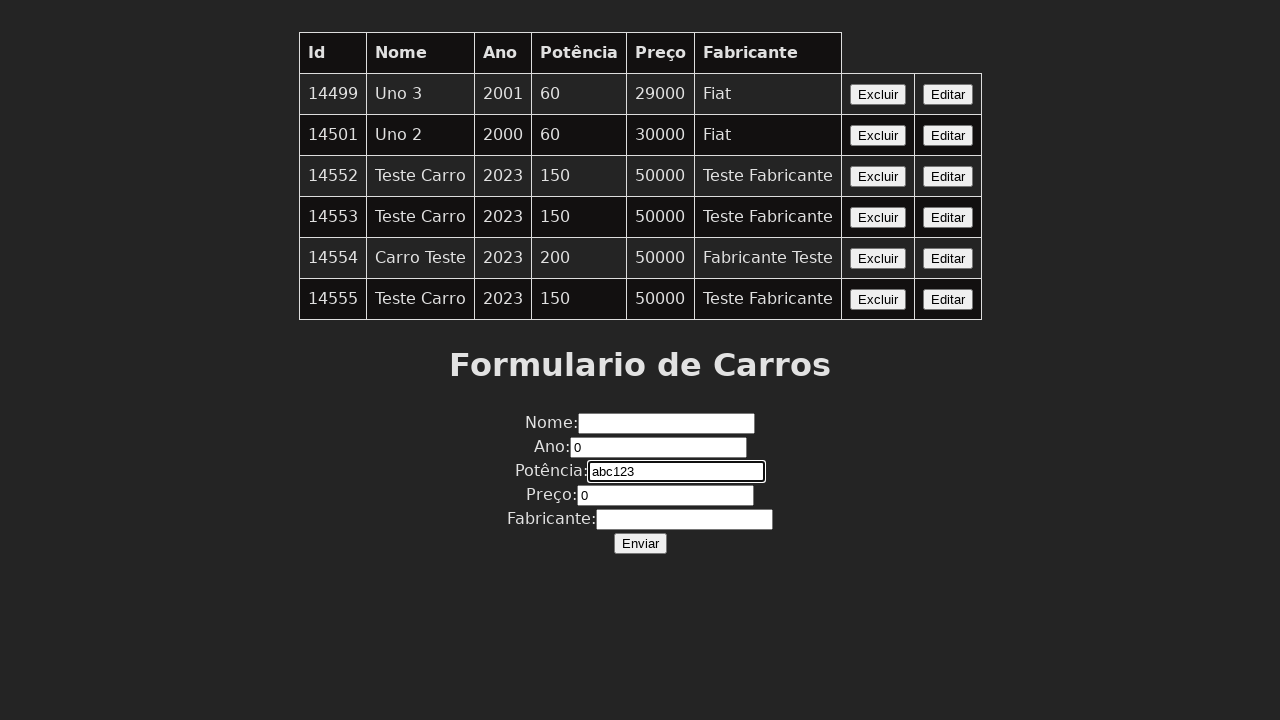

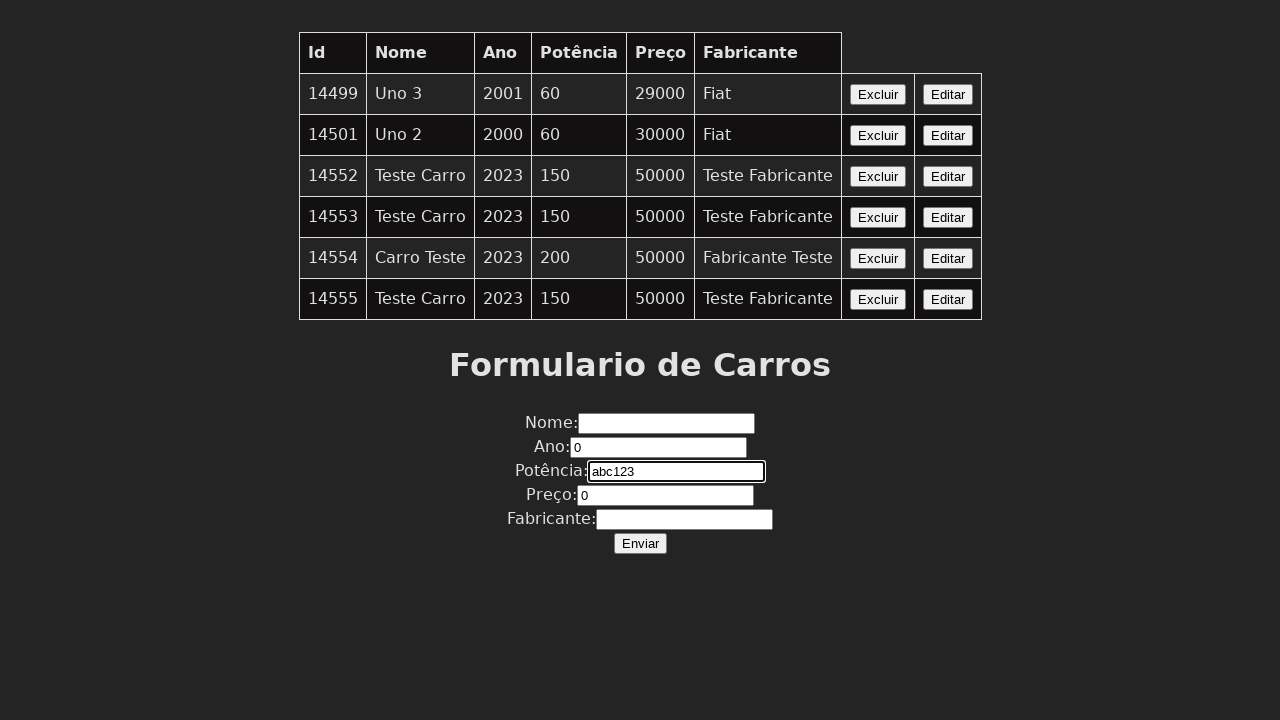